Tests handling a prompt alert by entering text and accepting it

Starting URL: https://demoqa.com/alerts

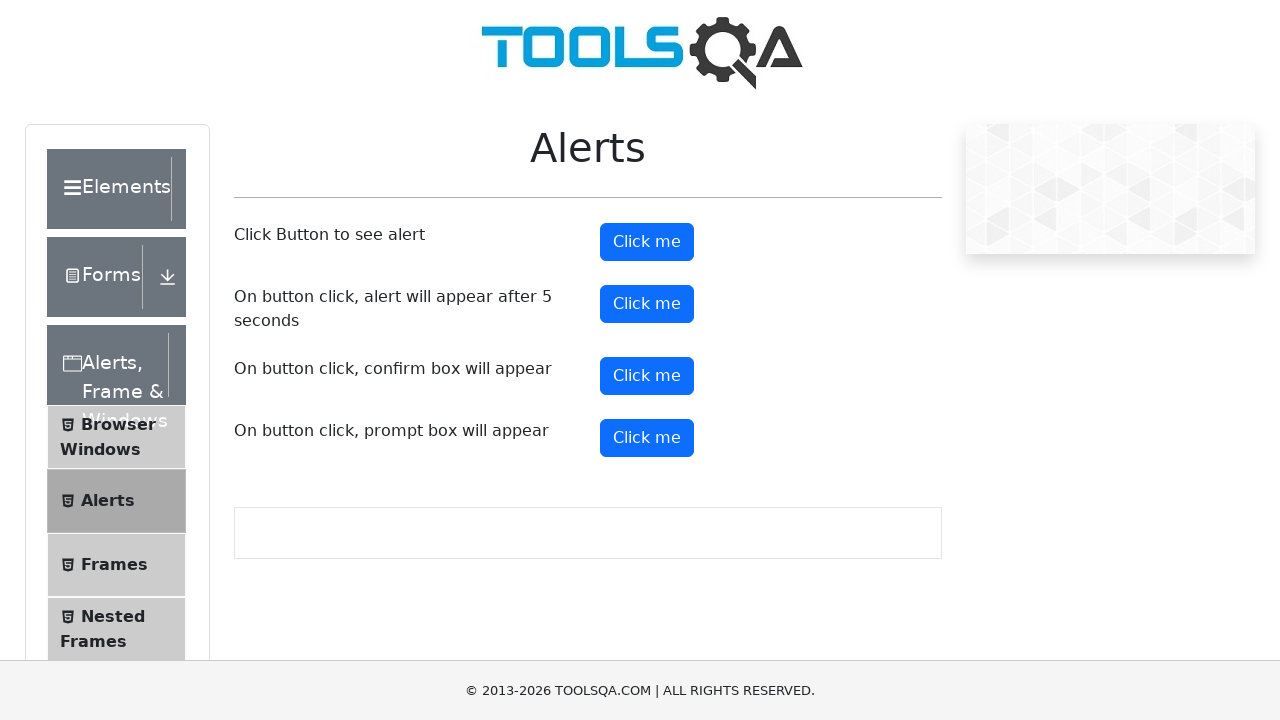

Set up dialog handler to accept prompt with text 'noora'
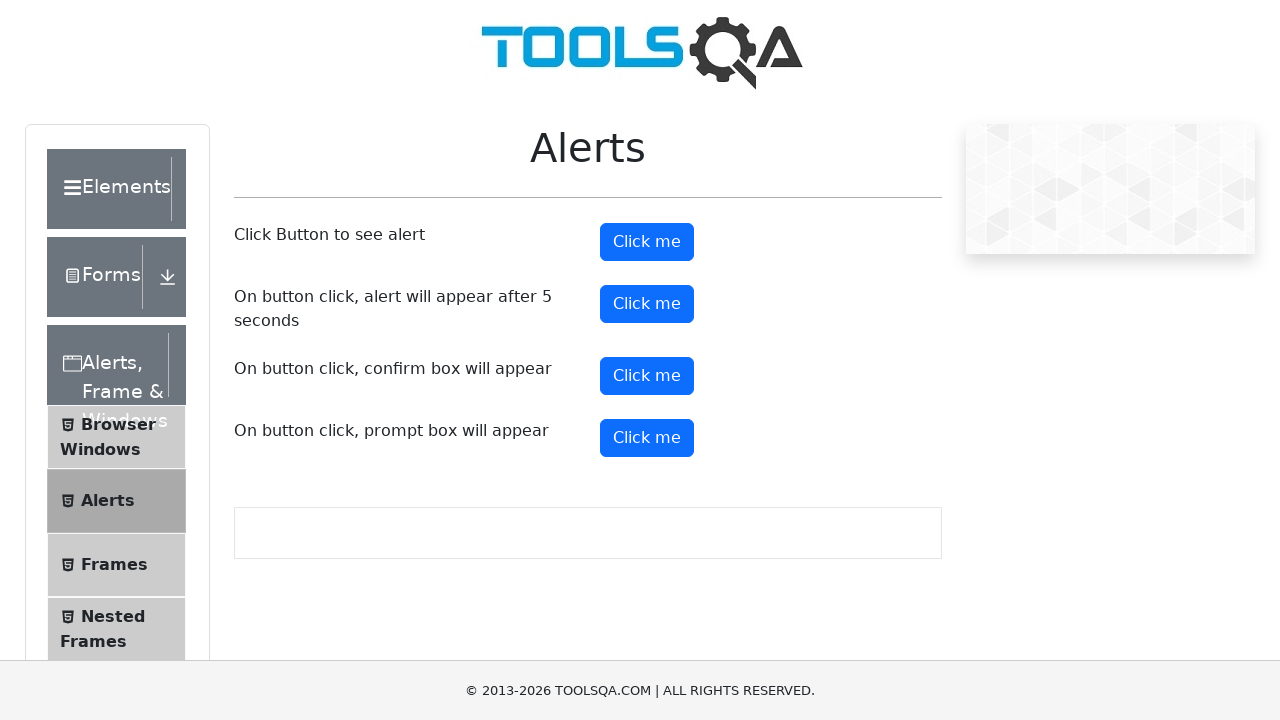

Clicked the prompt button at (647, 438) on button#promtButton
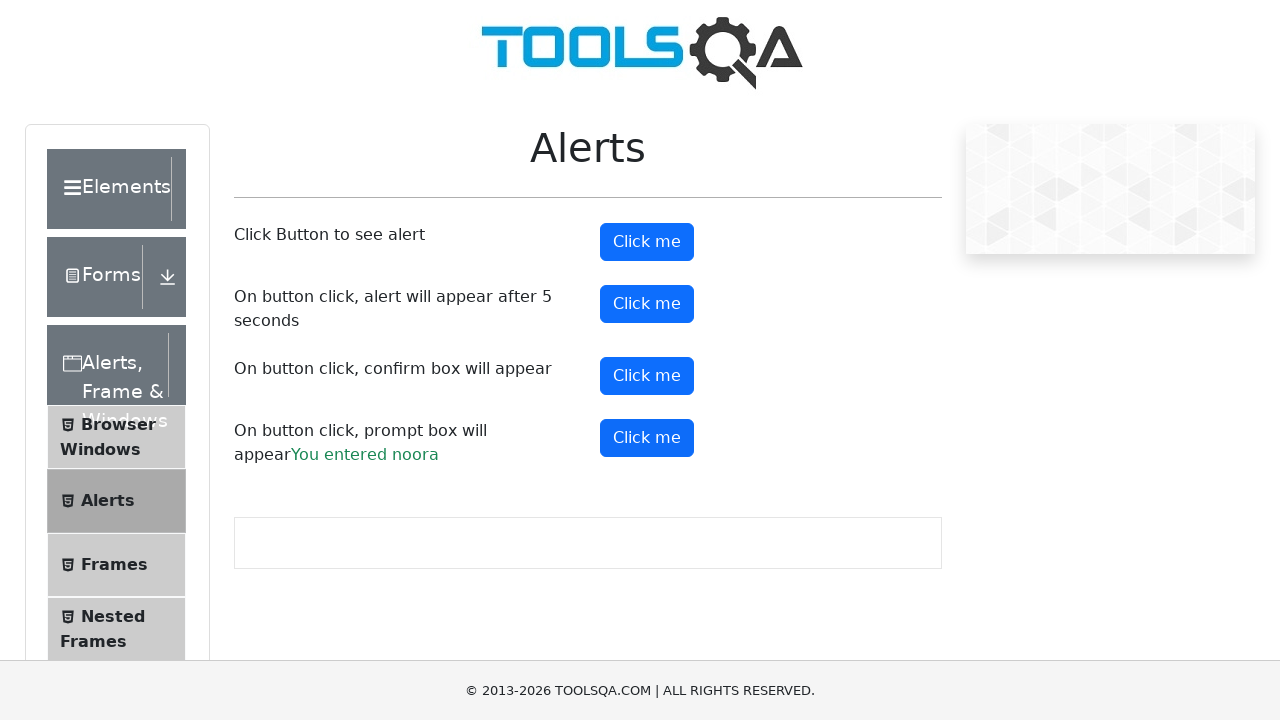

Waited for prompt result text to appear
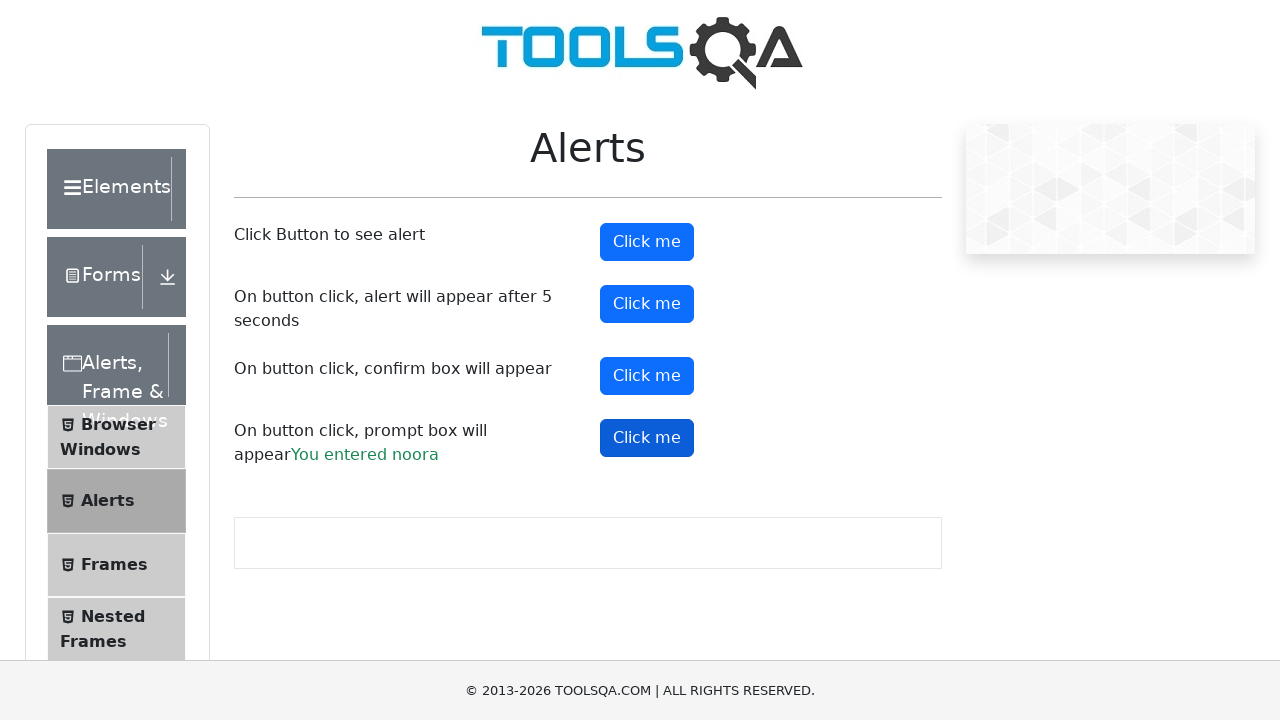

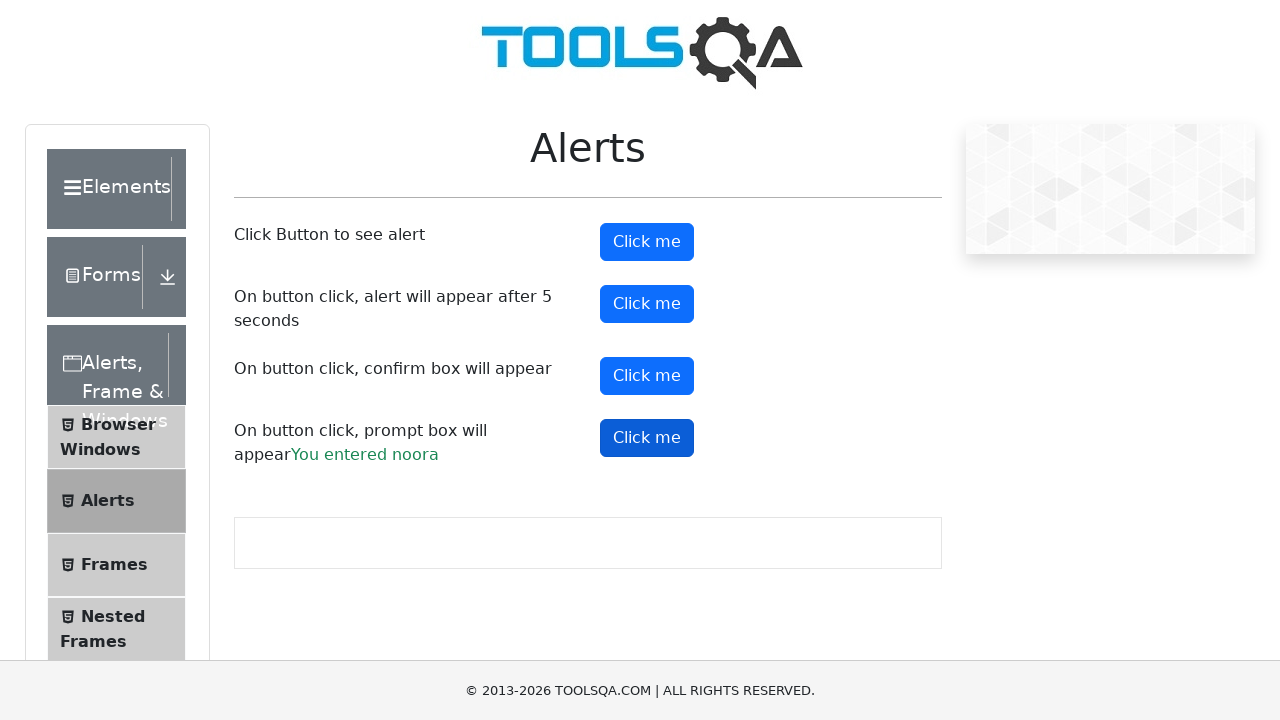